Basic browser invocation test that navigates to Rahul Shetty Academy homepage and verifies the page loads by checking page content is available.

Starting URL: https://rahulshettyacademy.com/

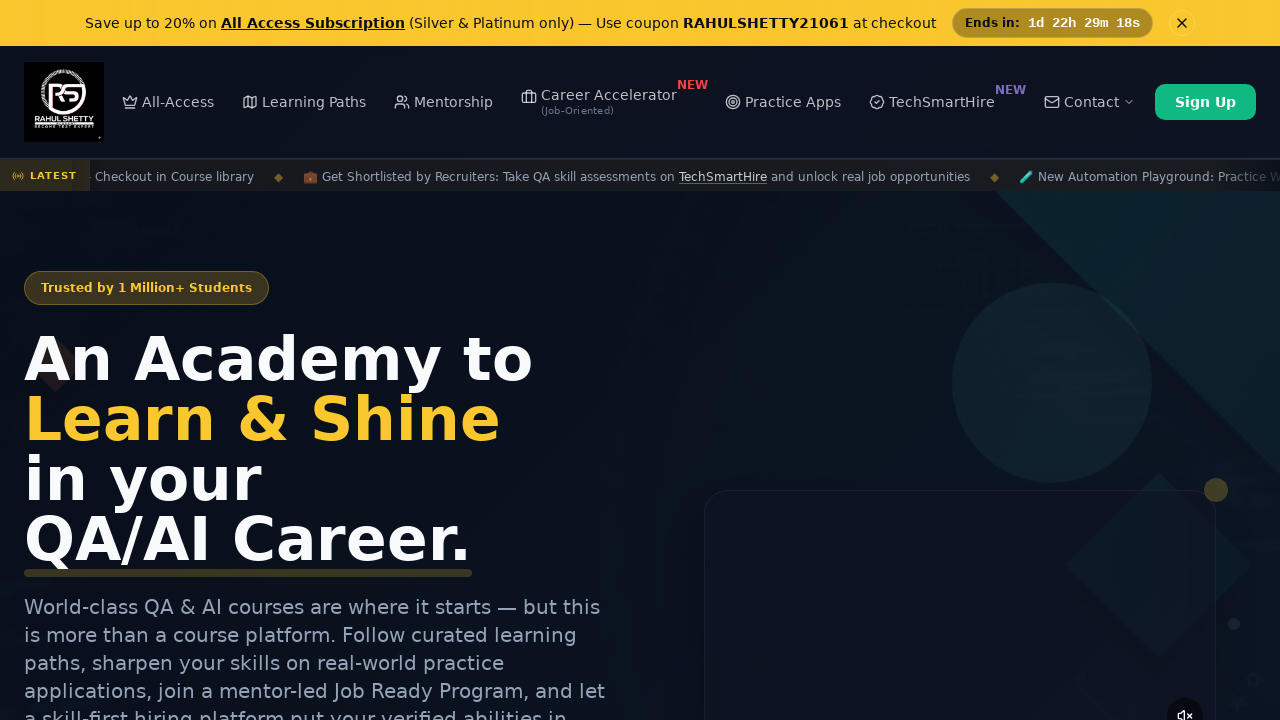

Navigated to Rahul Shetty Academy homepage
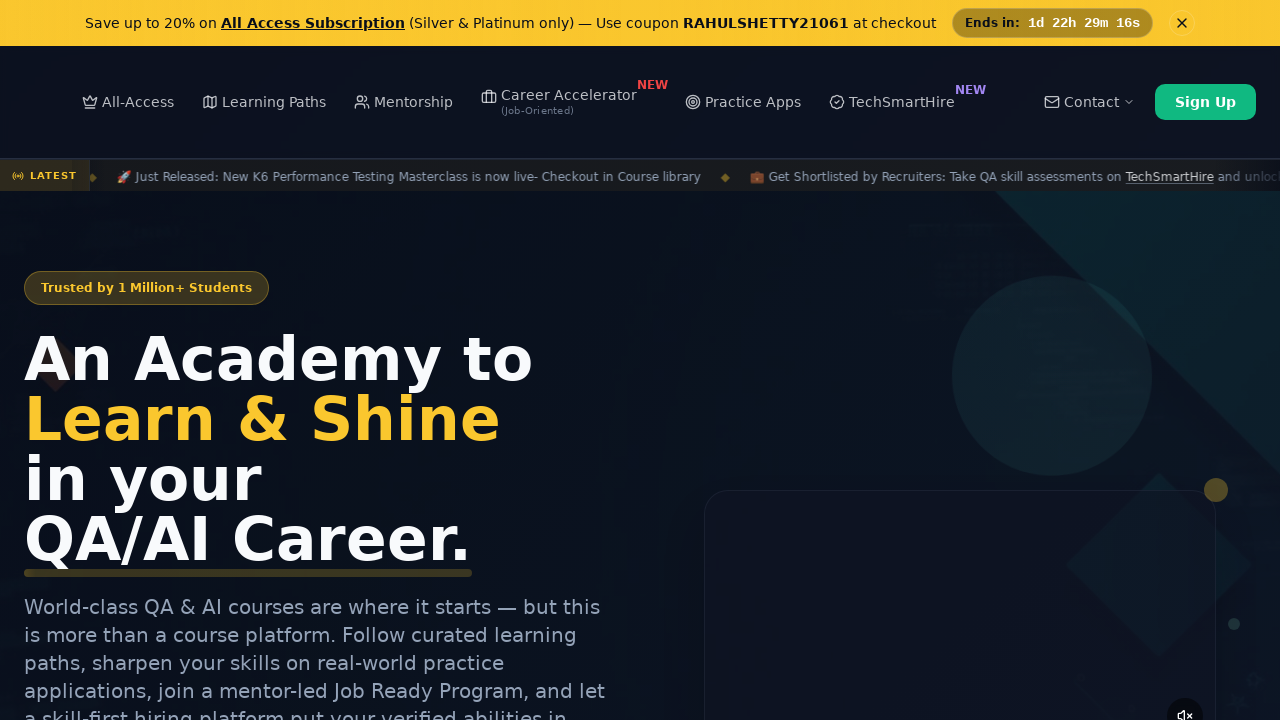

Page DOM content fully loaded
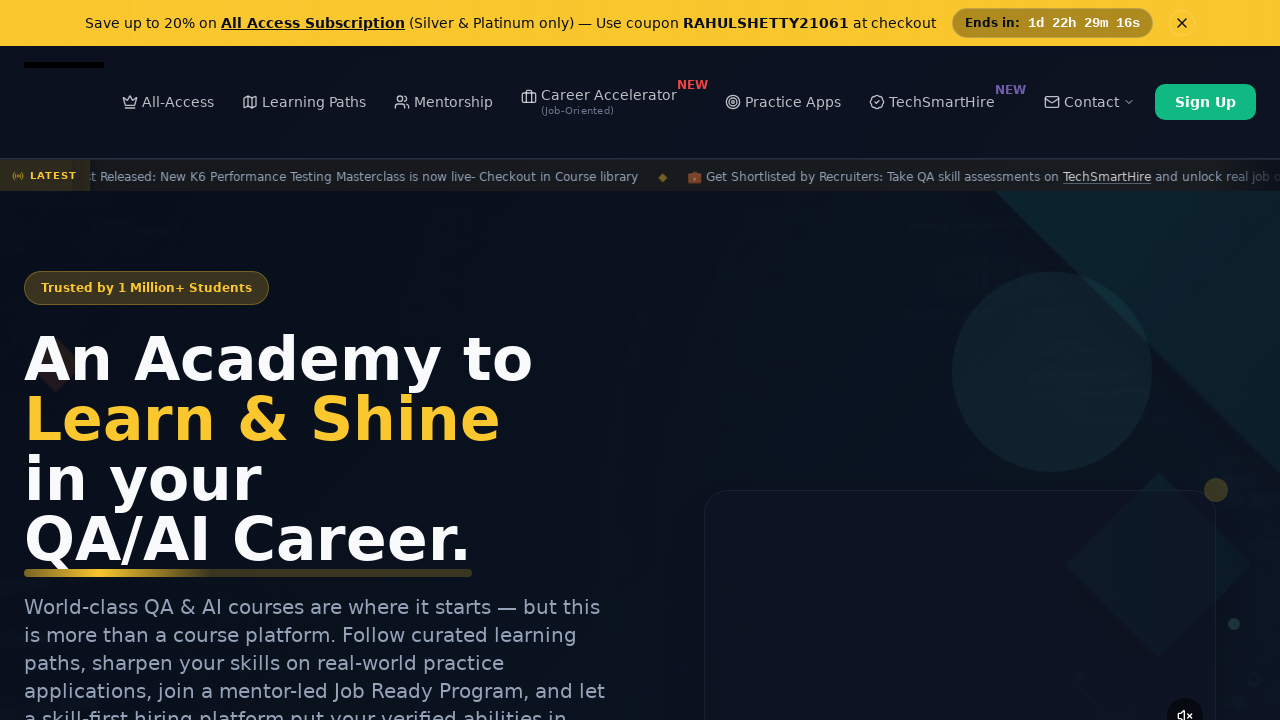

Retrieved page content
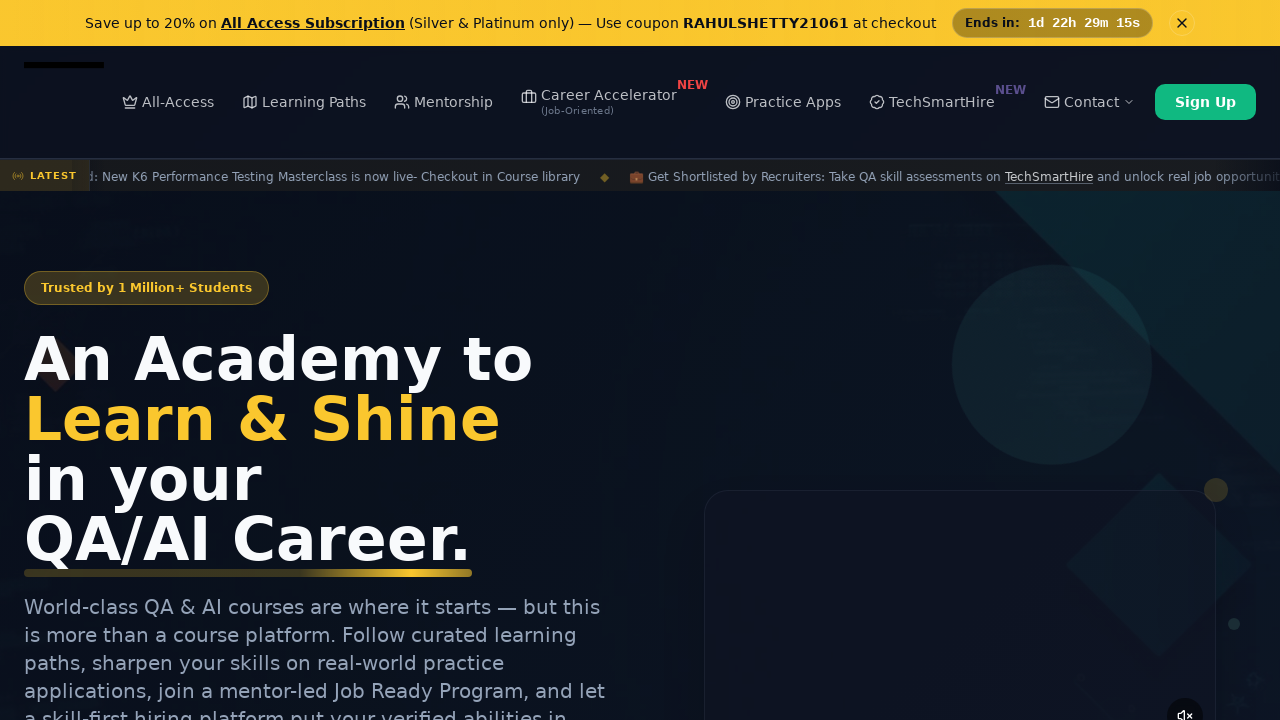

Verified page content is not empty
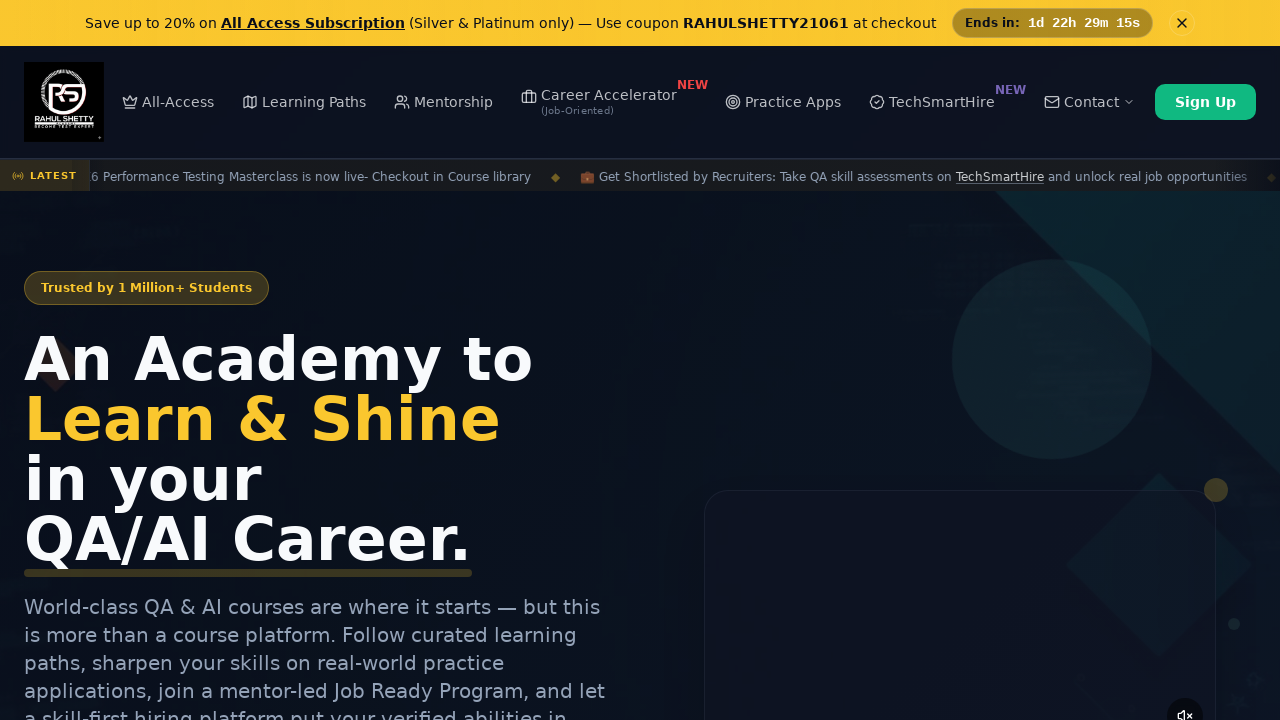

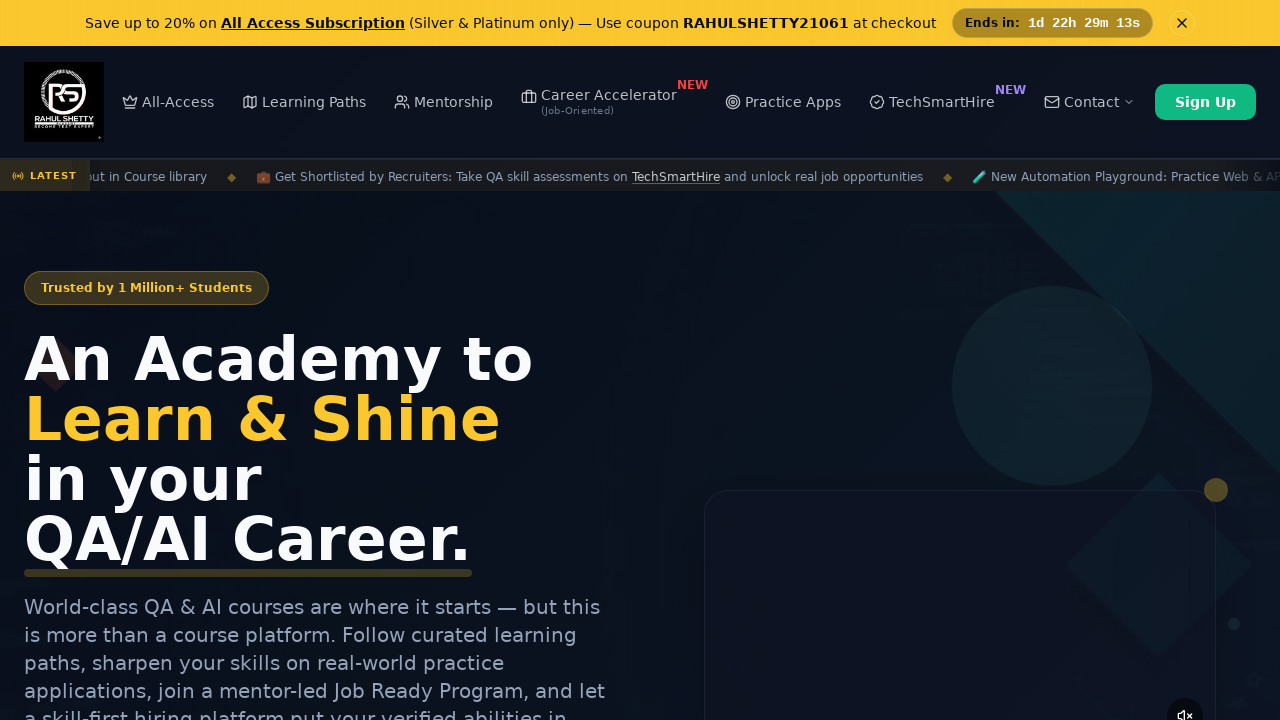